Tests that todo data persists after page reload.

Starting URL: https://demo.playwright.dev/todomvc

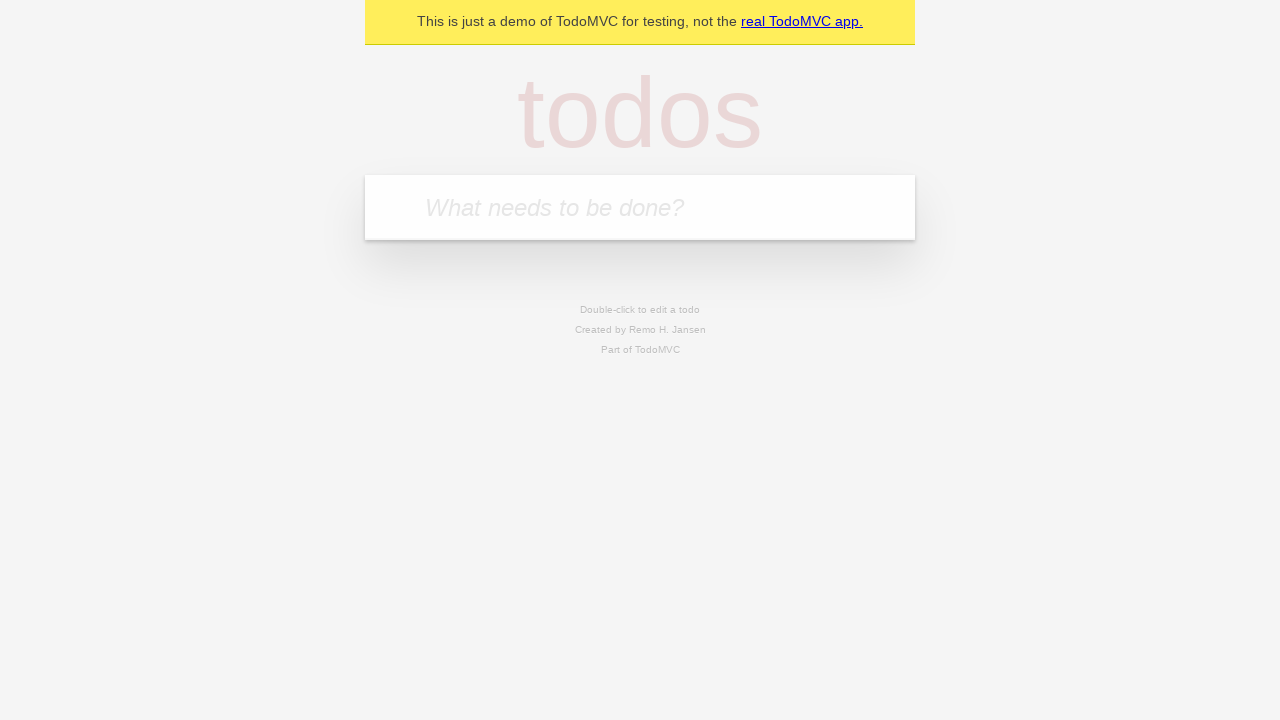

Located the 'What needs to be done?' input field
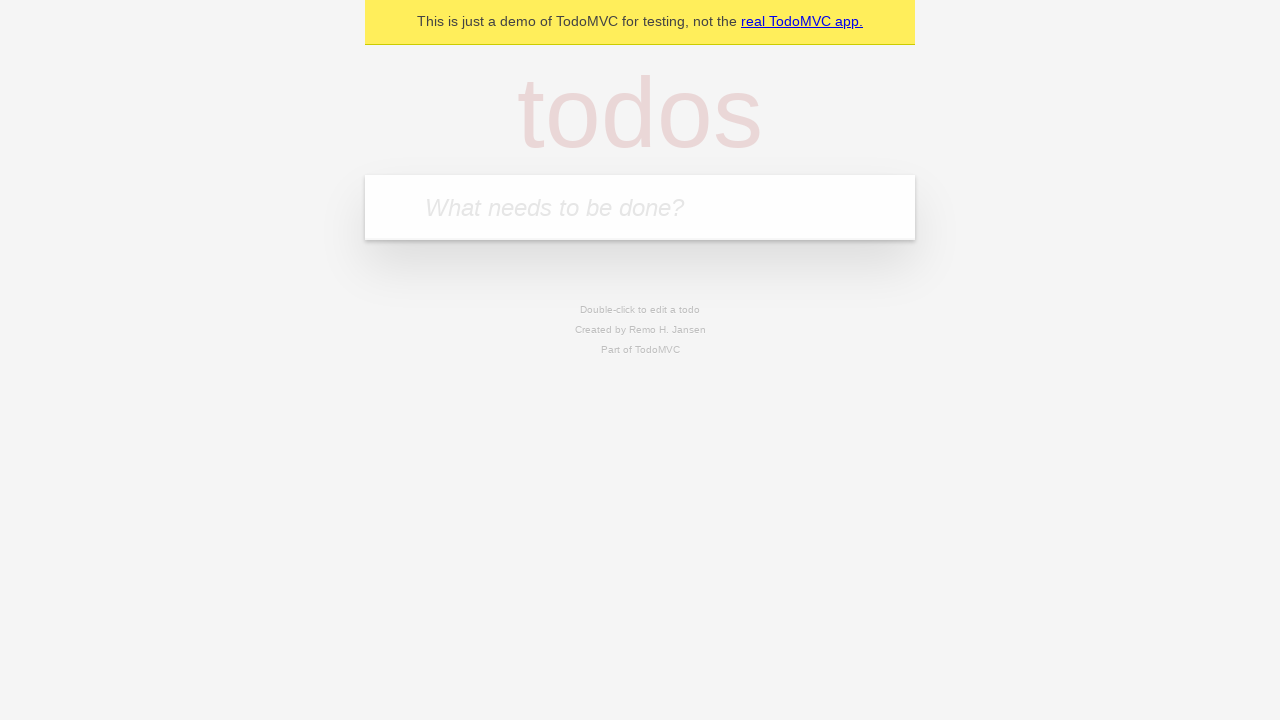

Filled first todo with 'buy some cheese' on internal:attr=[placeholder="What needs to be done?"i]
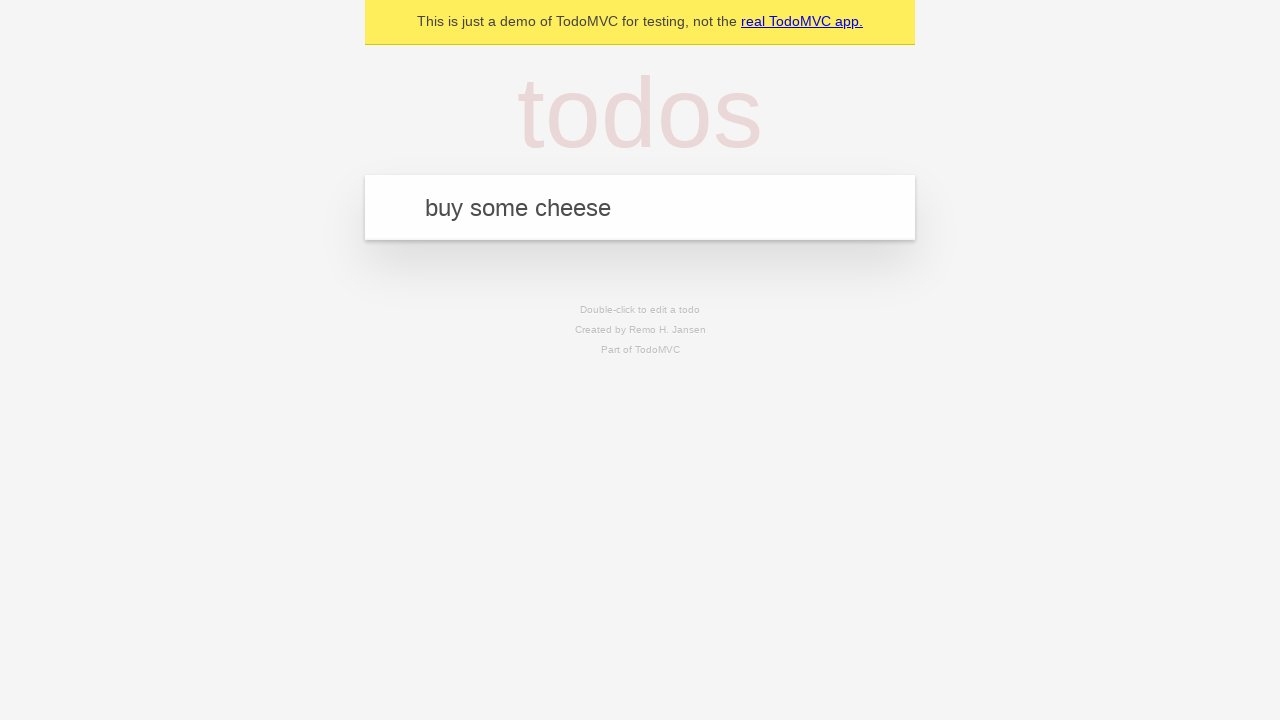

Pressed Enter to add first todo on internal:attr=[placeholder="What needs to be done?"i]
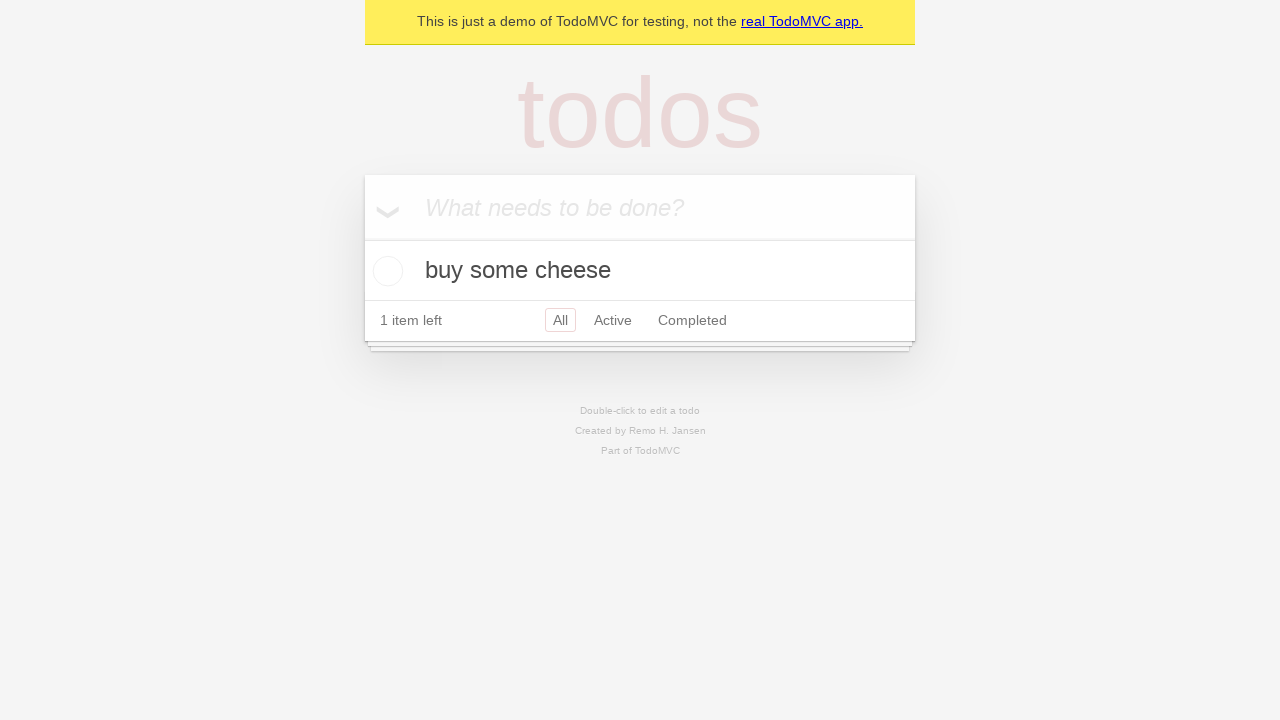

Filled second todo with 'feed the cat' on internal:attr=[placeholder="What needs to be done?"i]
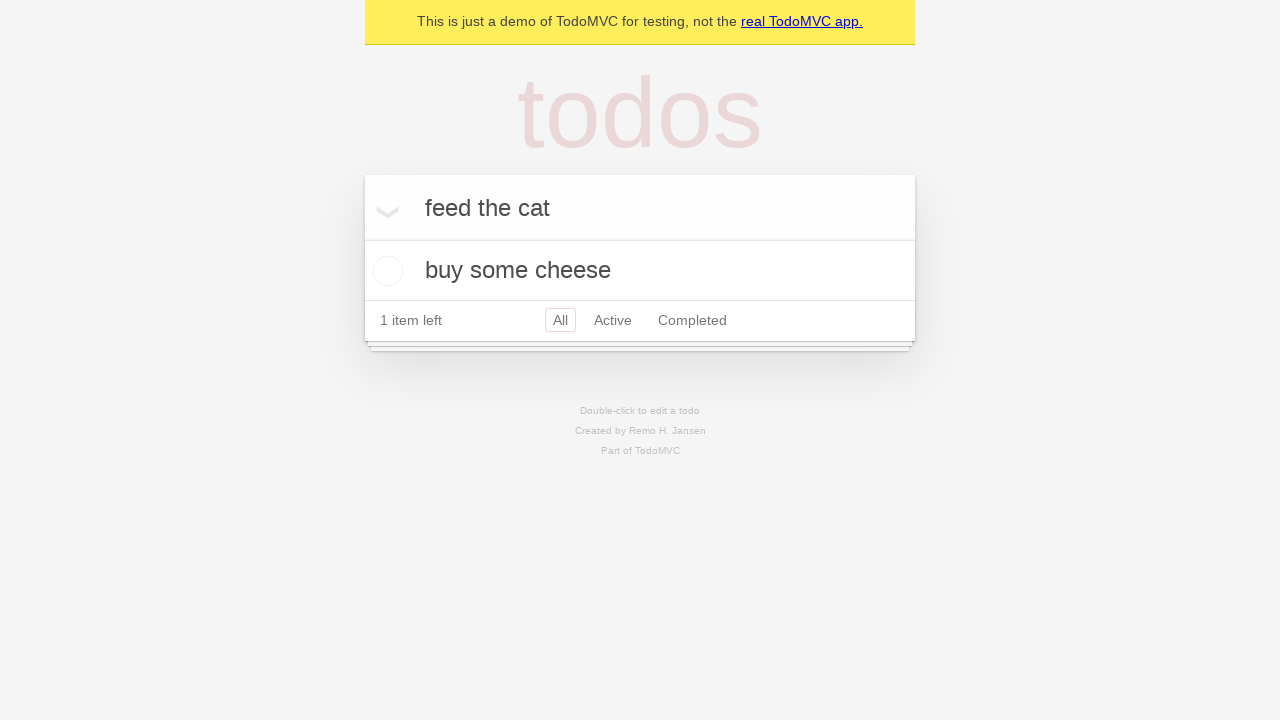

Pressed Enter to add second todo on internal:attr=[placeholder="What needs to be done?"i]
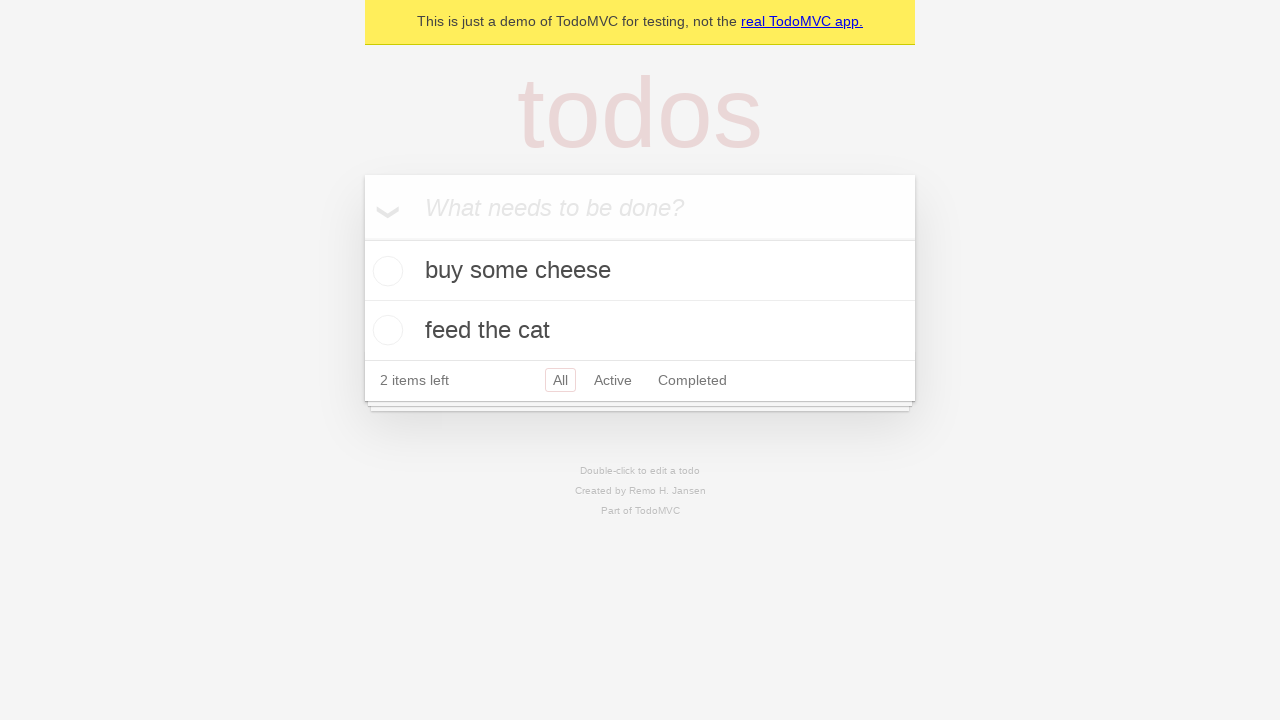

Waited for second todo item to appear
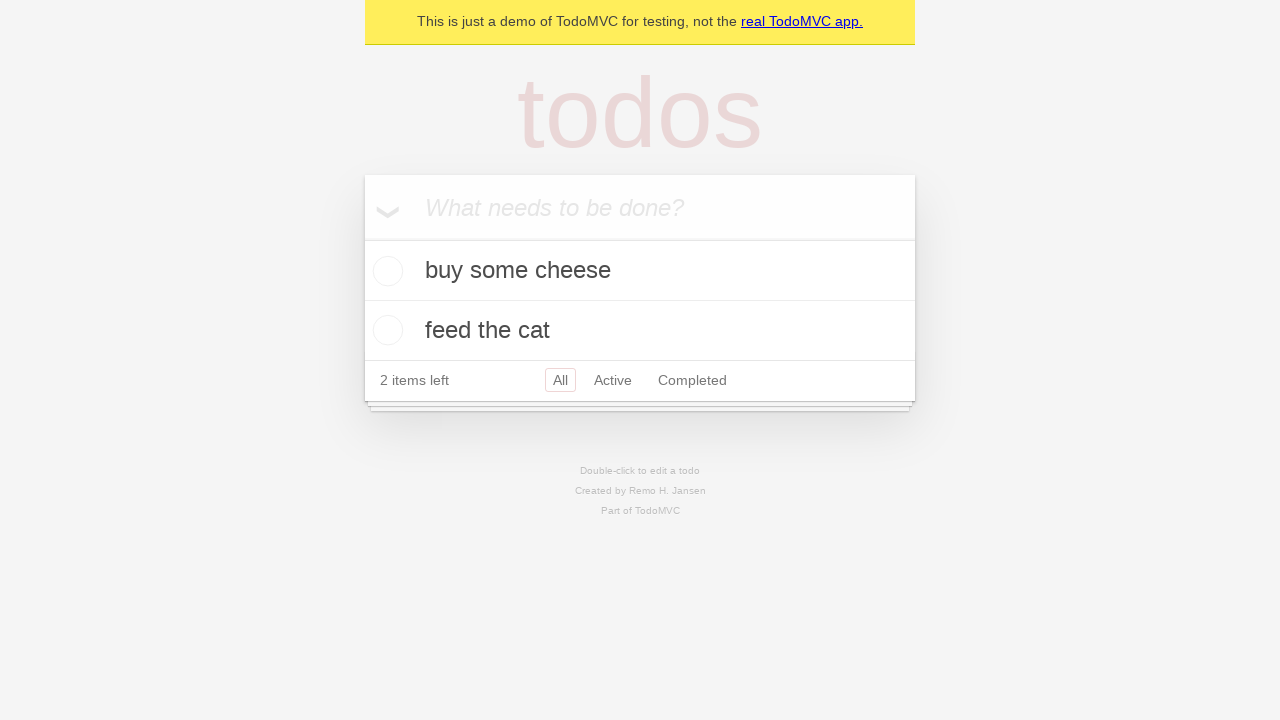

Located checkbox for first todo item
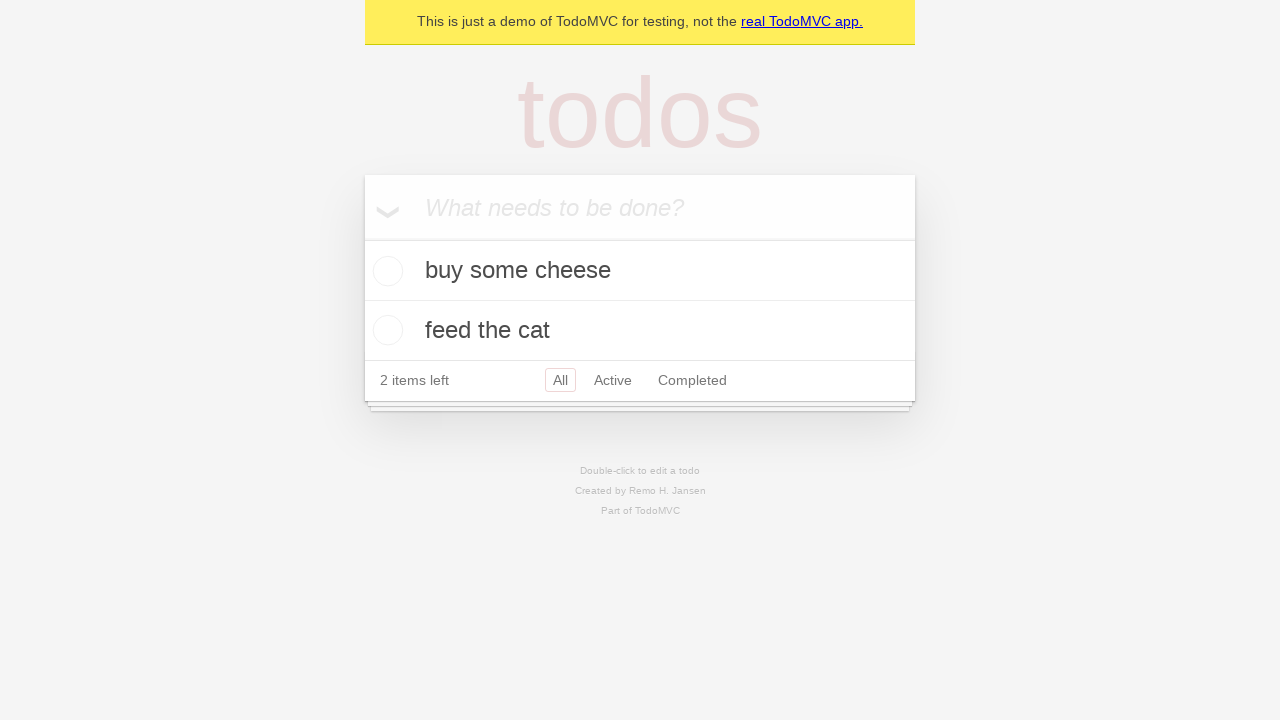

Checked the first todo item at (385, 271) on internal:testid=[data-testid="todo-item"s] >> nth=0 >> internal:role=checkbox
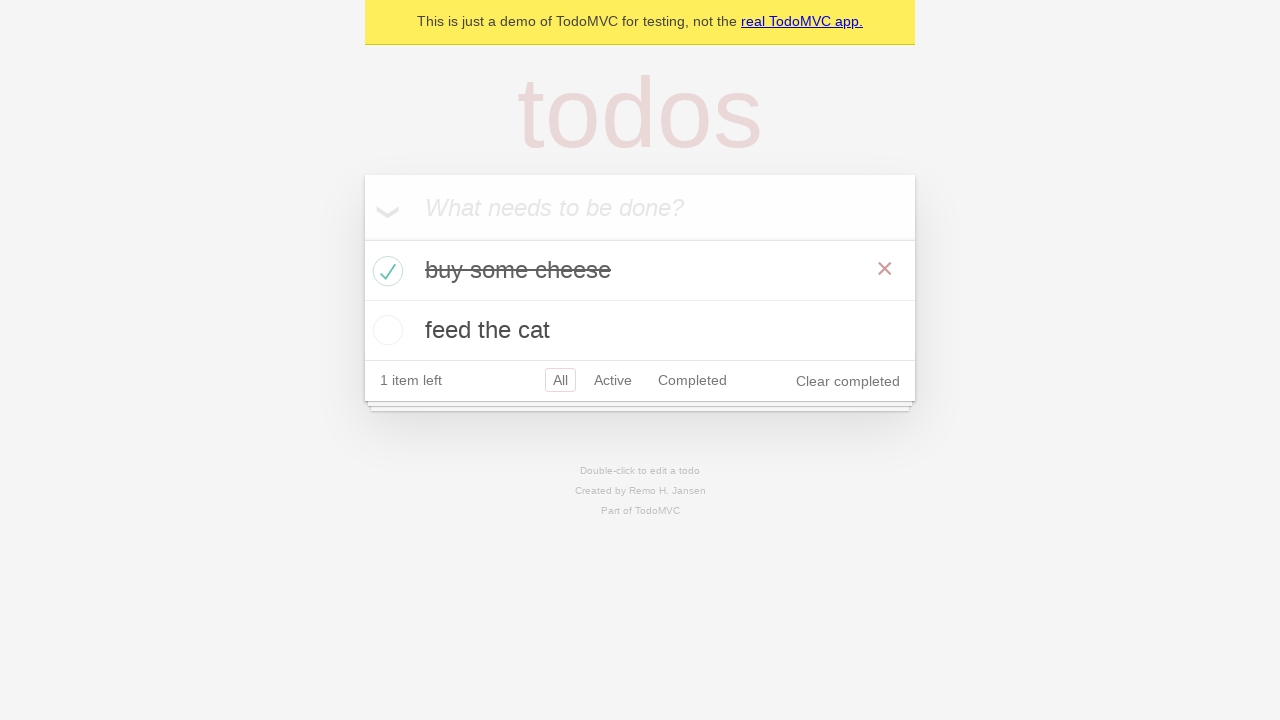

Reloaded the page to test data persistence
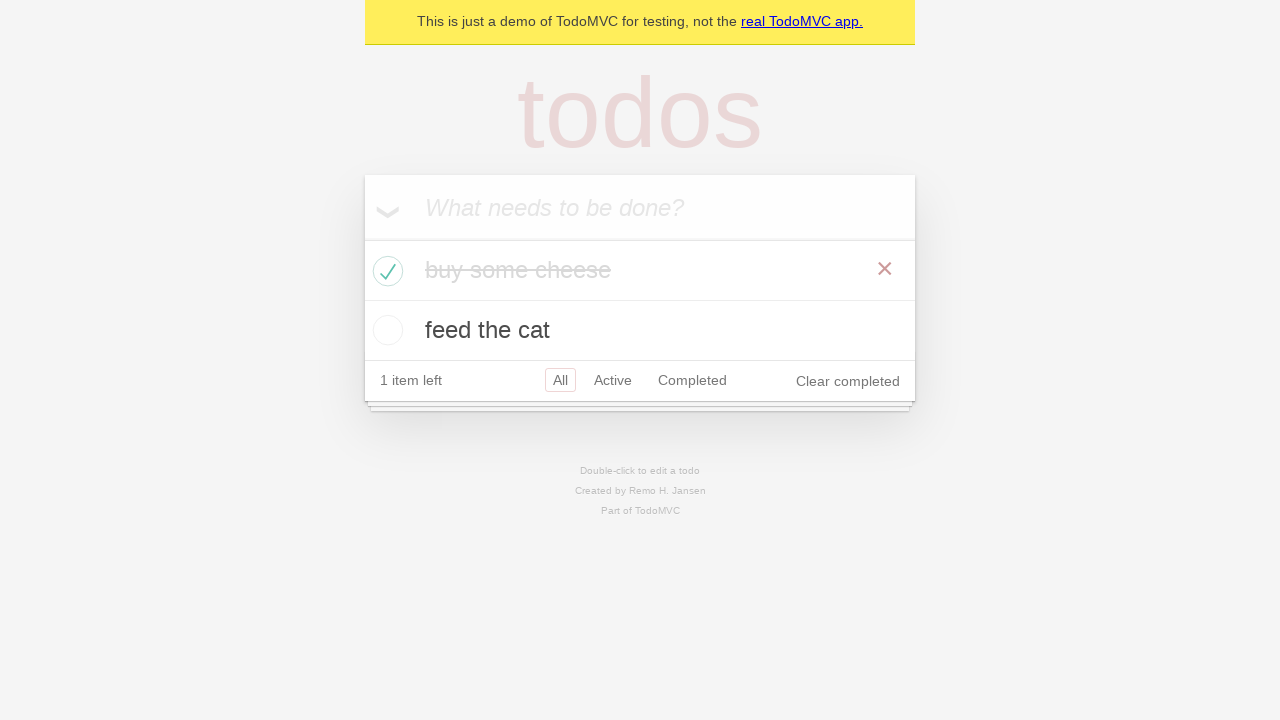

Waited for todo items to reappear after page reload
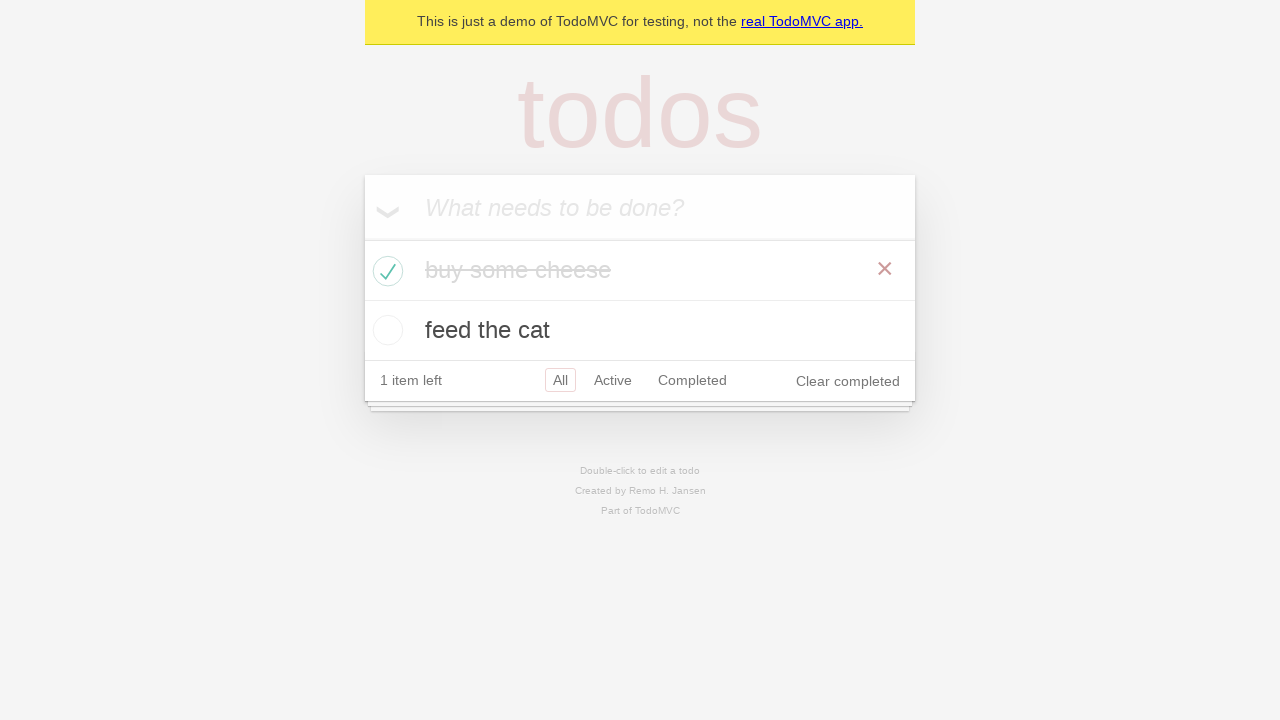

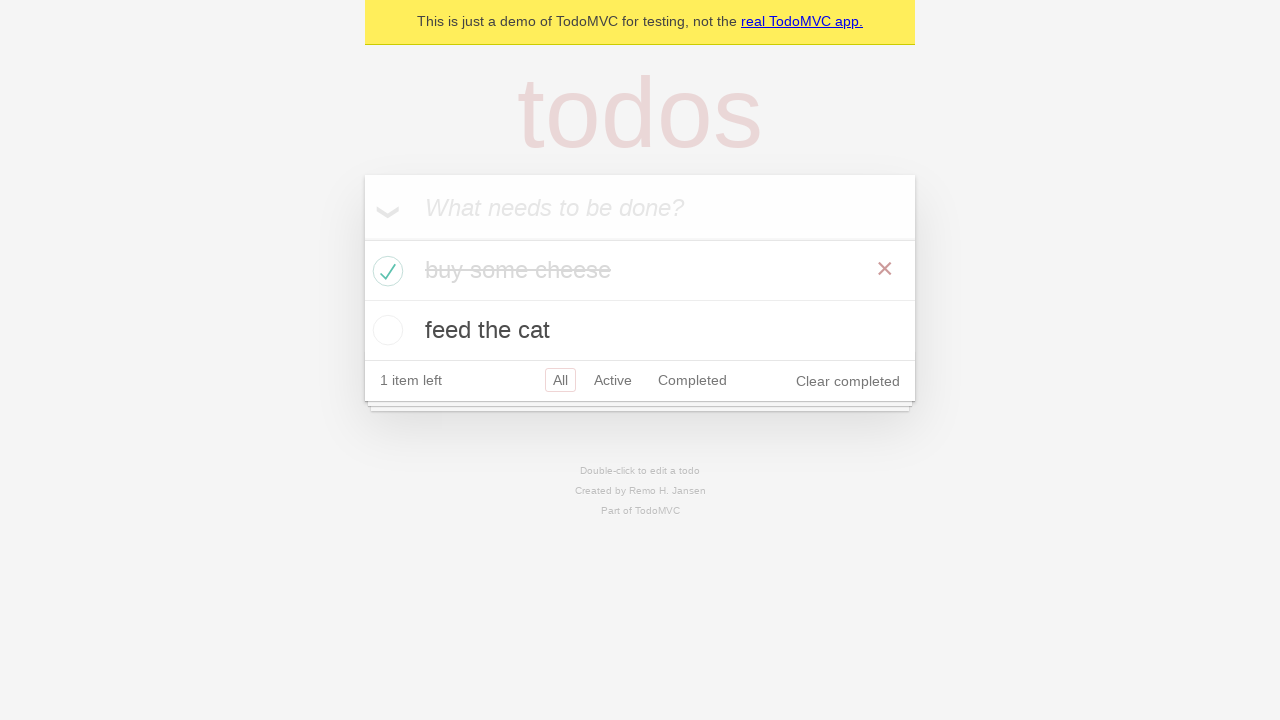